Navigates to the Cognine website and maximizes the browser window

Starting URL: https://cognine.com/

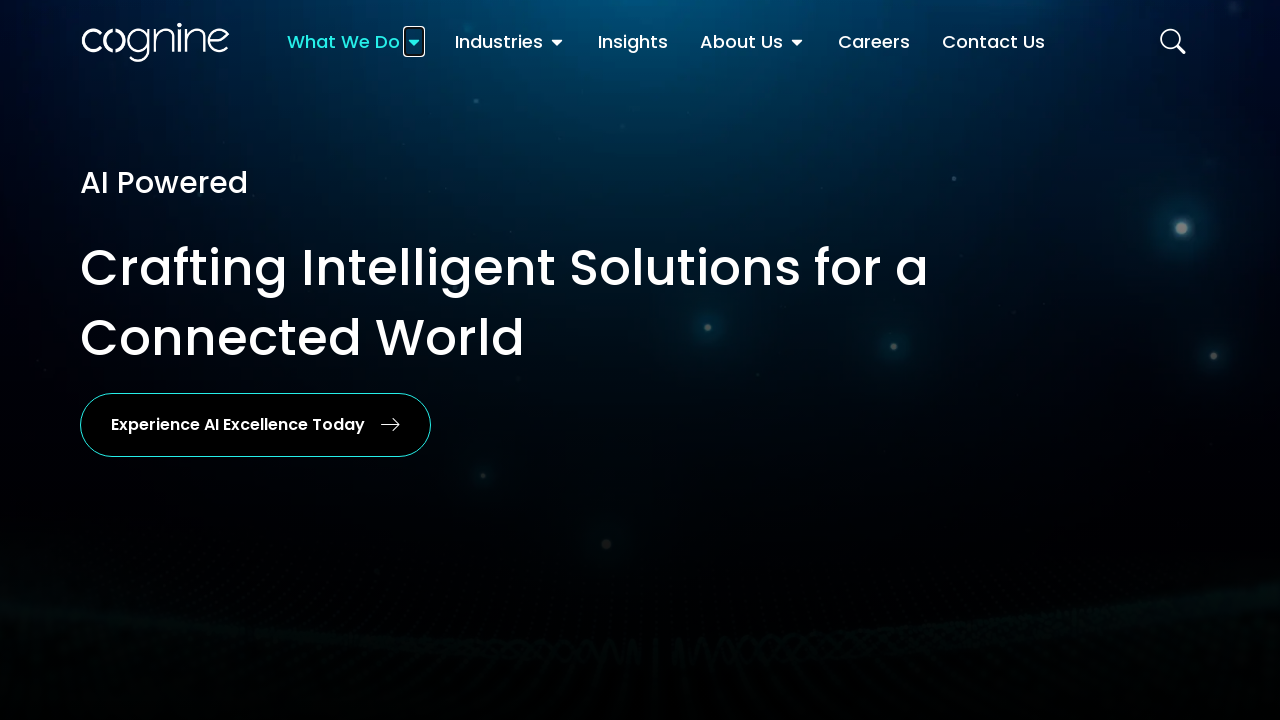

Navigated to Cognine website at https://cognine.com/
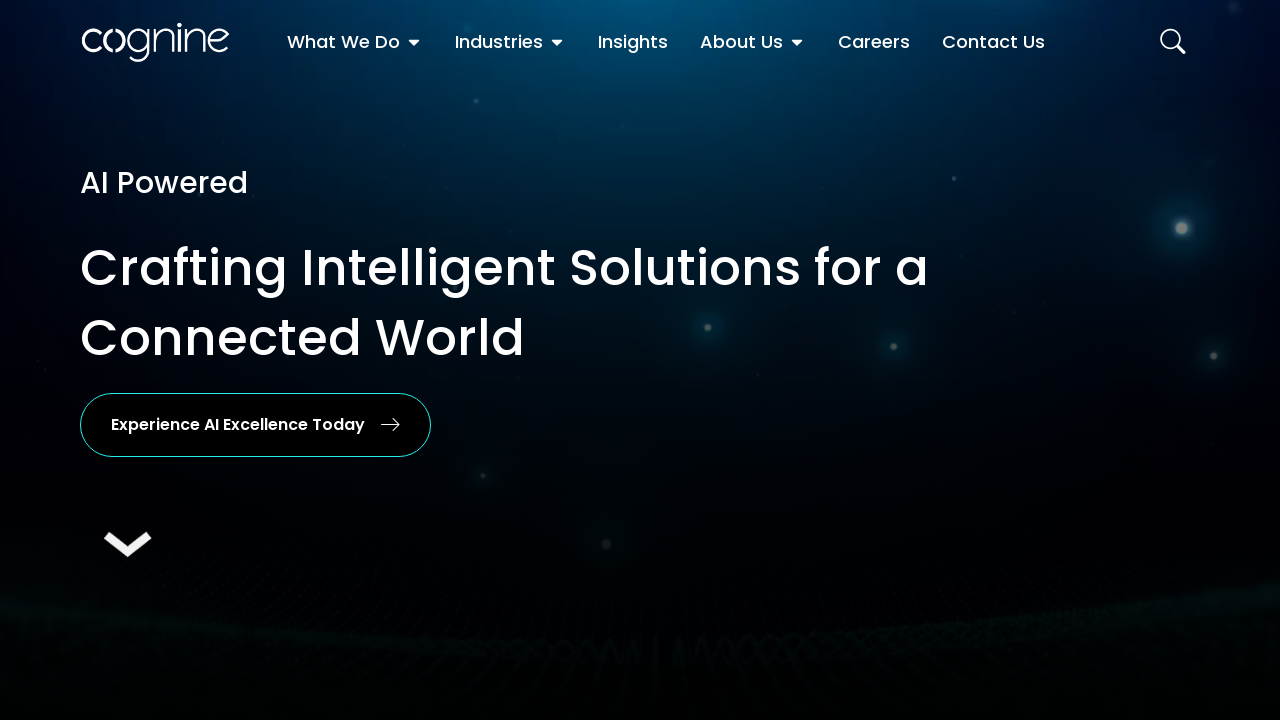

Maximized browser window to 1920x1080
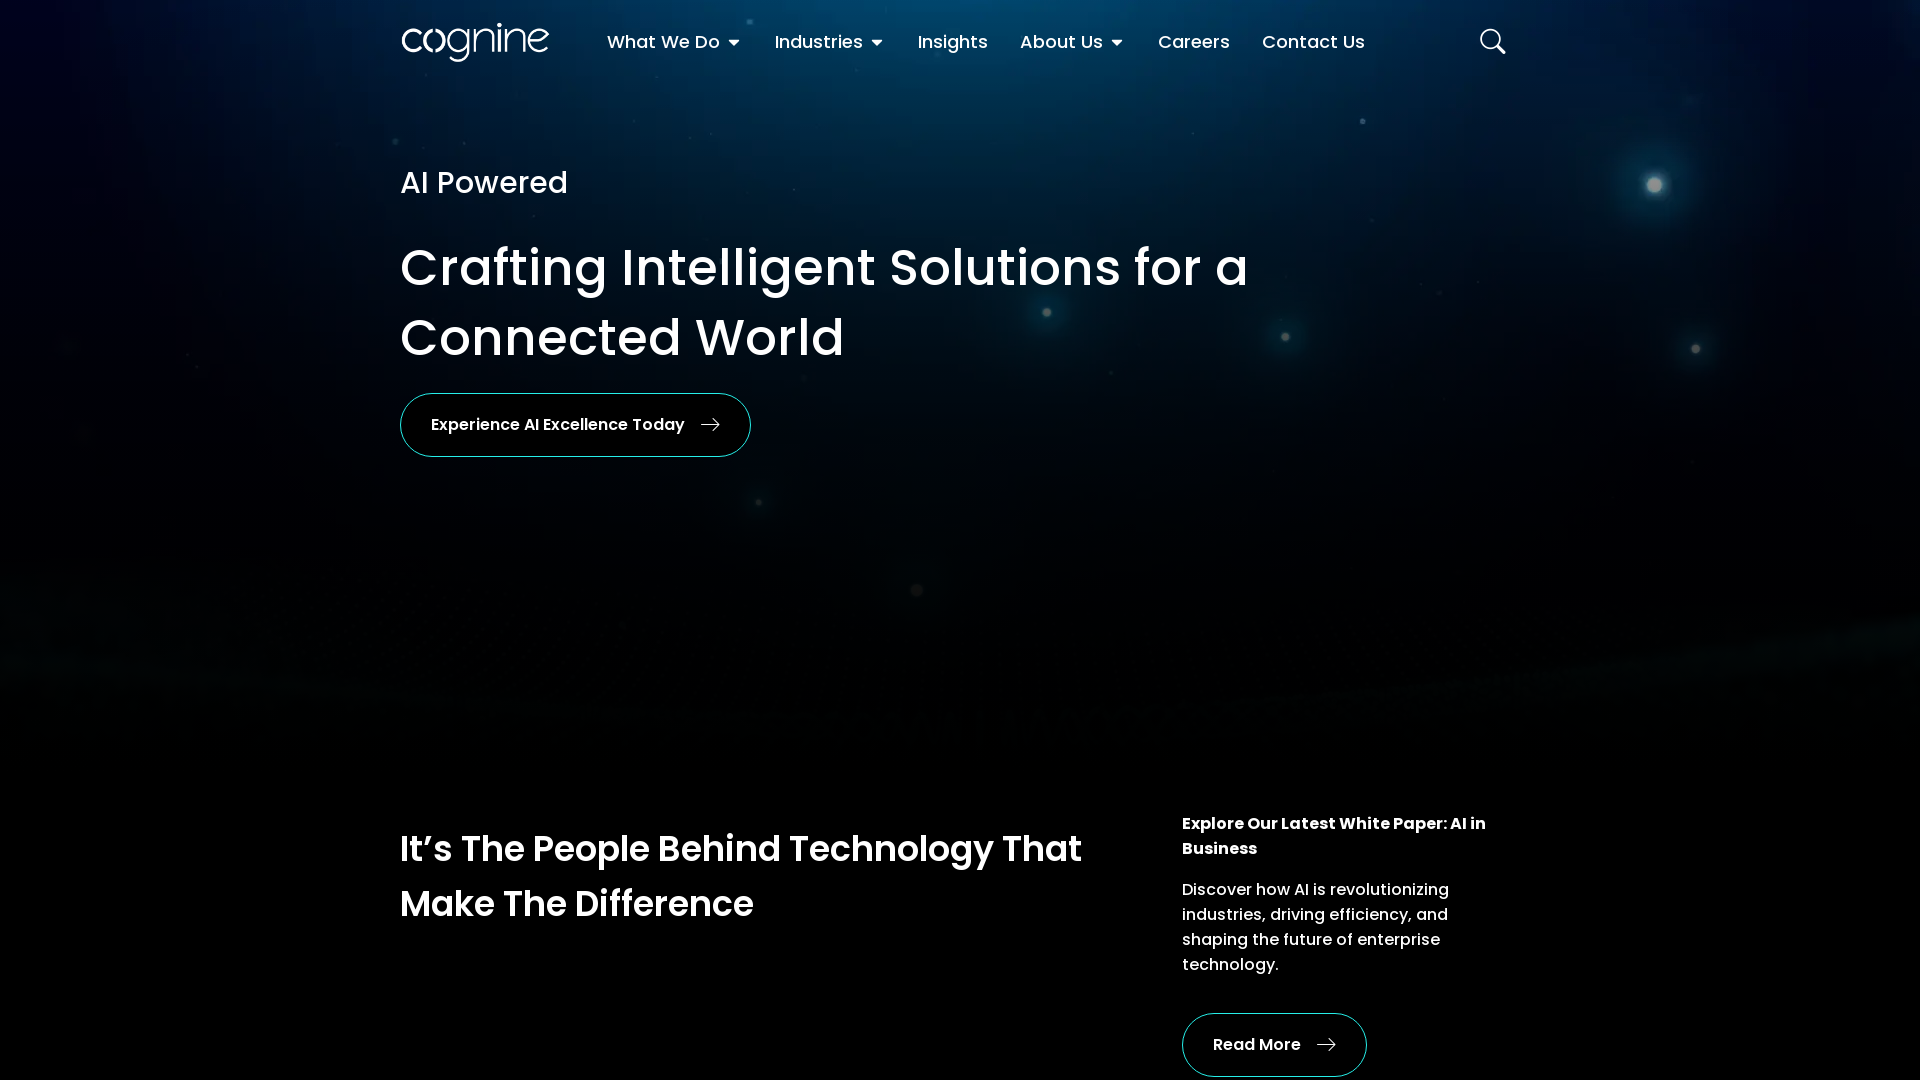

Page fully loaded - DOM content ready
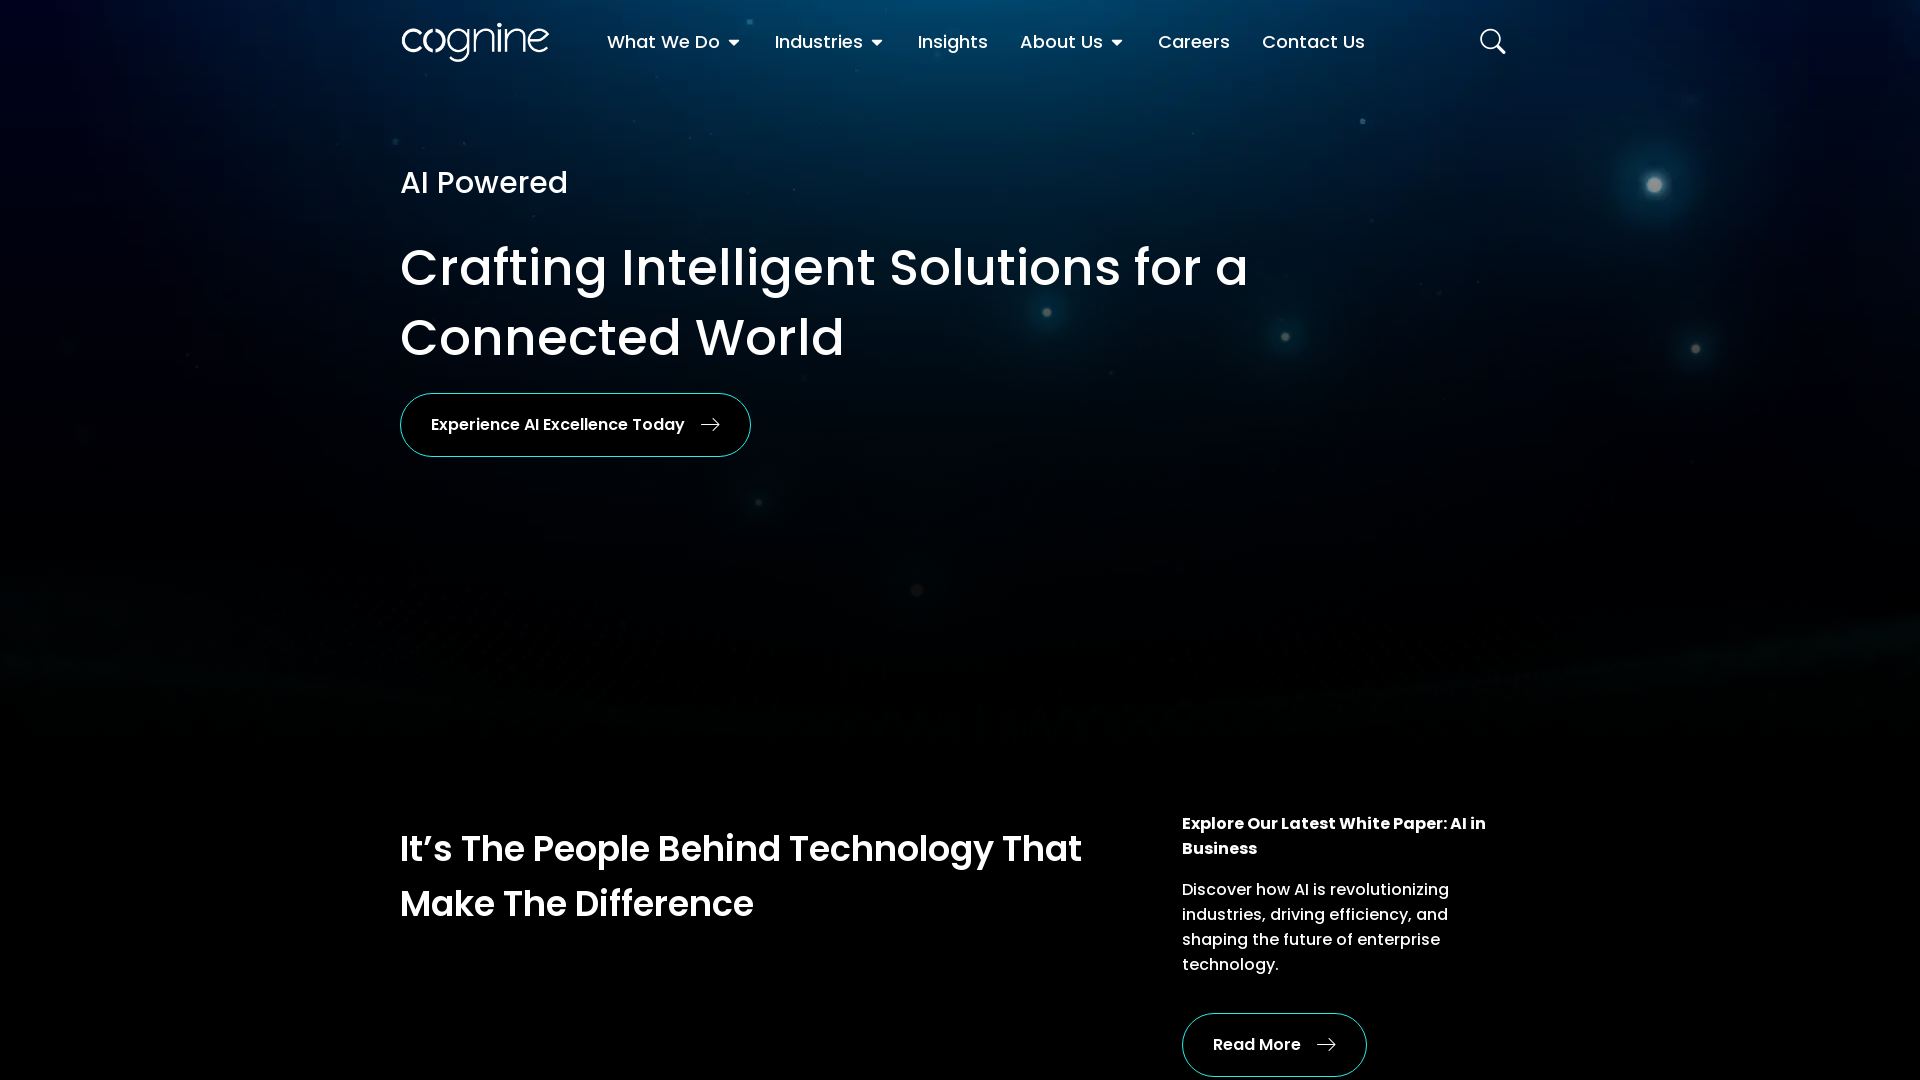

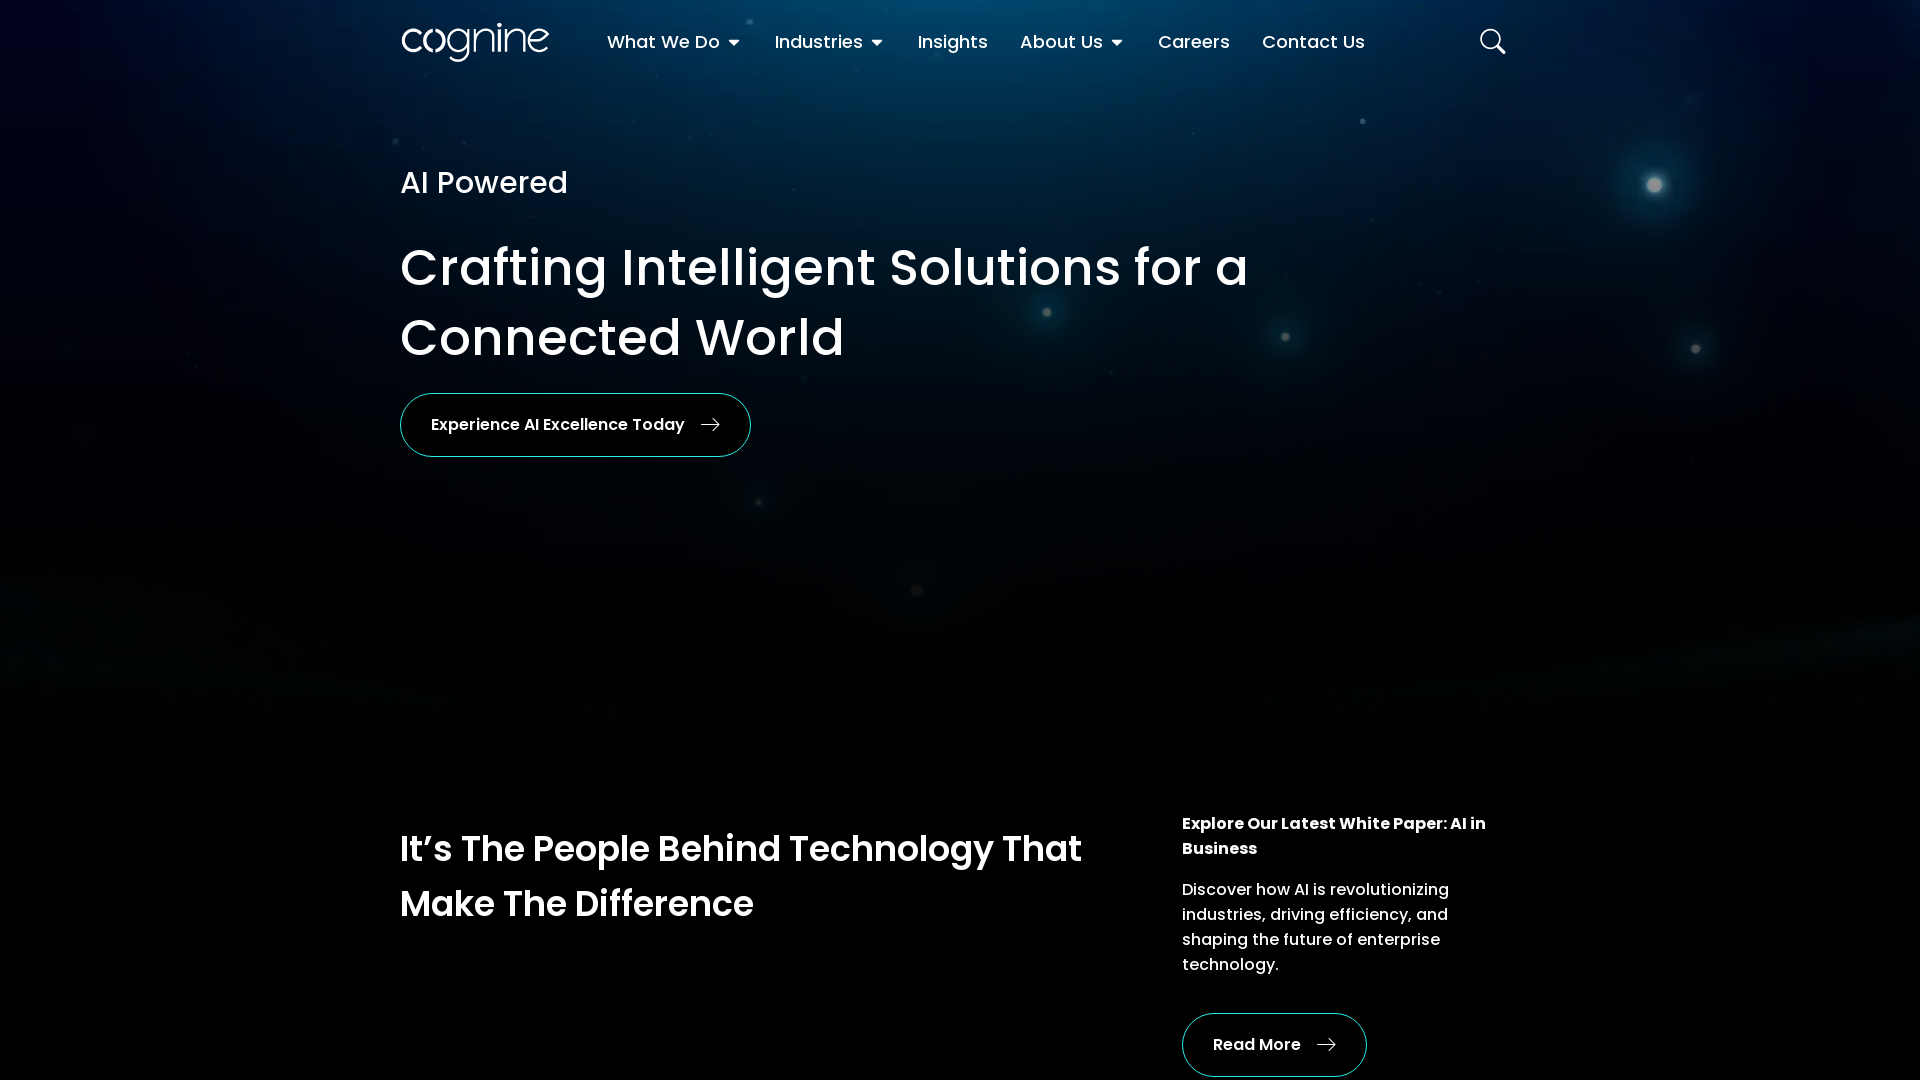